Tests Disappearing Elements page by clicking on About link and verifying elements disappear

Starting URL: https://the-internet.herokuapp.com

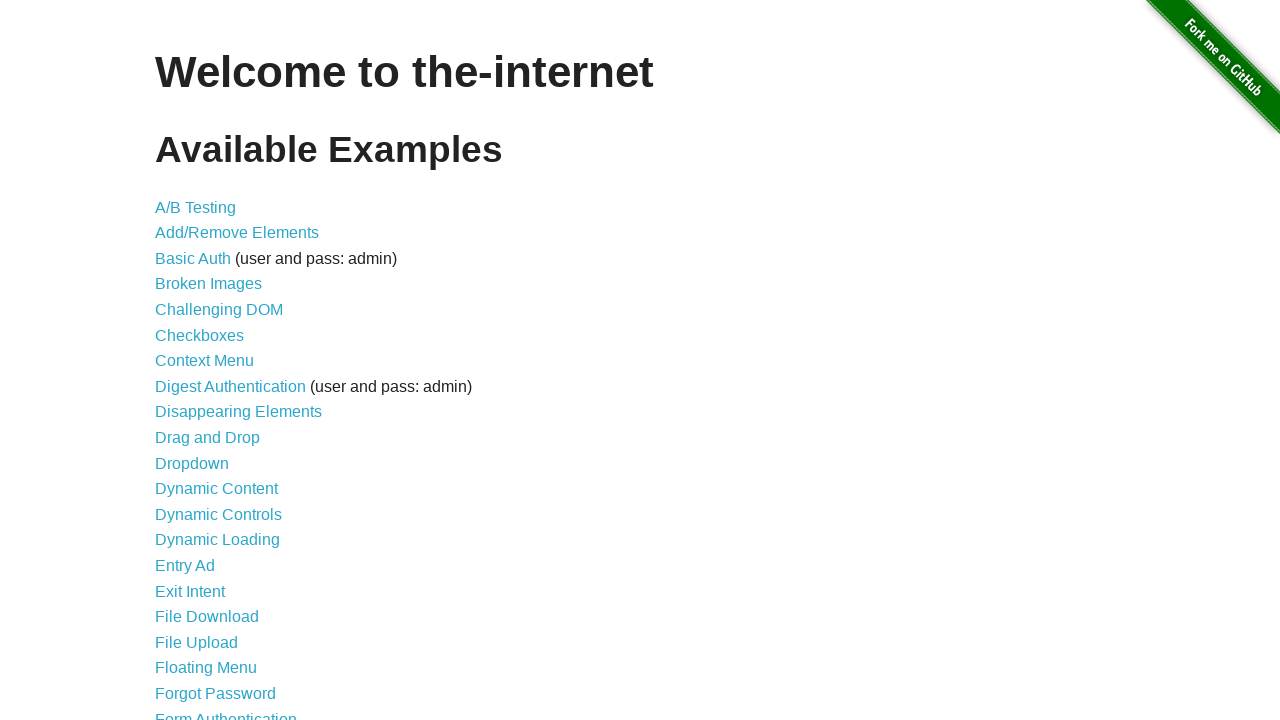

Clicked on Disappearing Elements link at (238, 412) on a:text('Disappearing Elements')
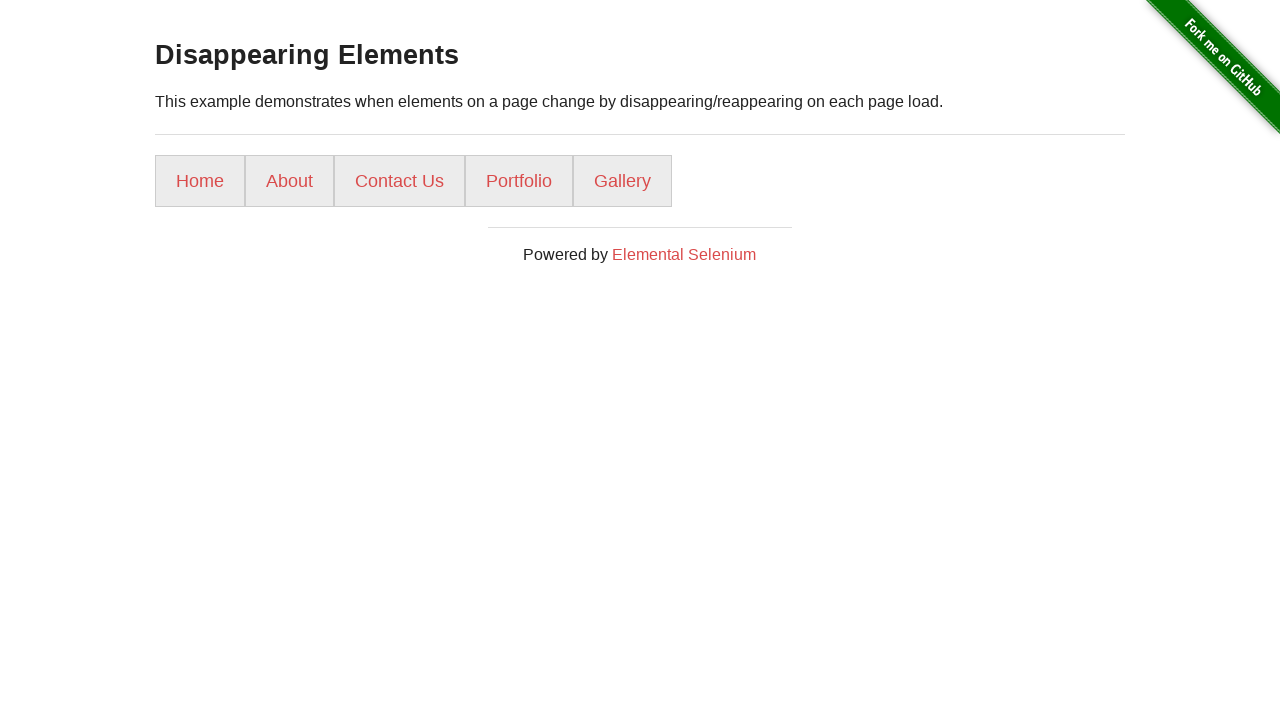

About link appeared on the page
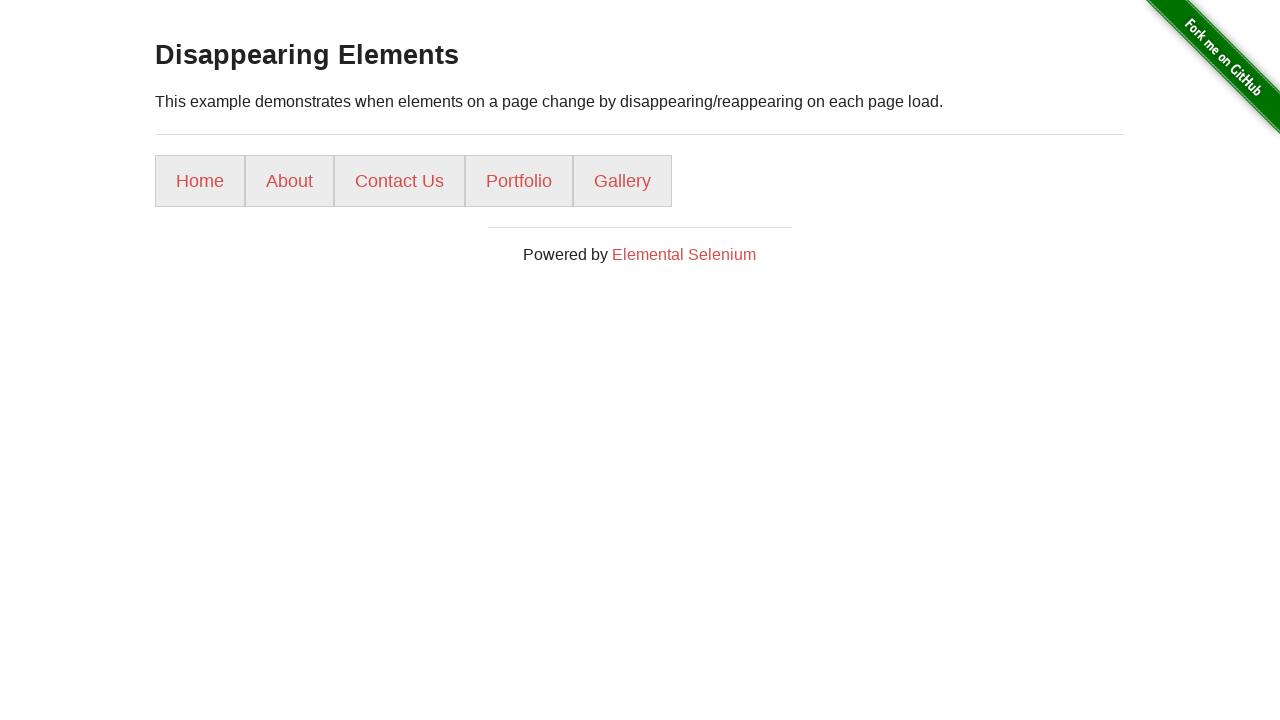

Clicked on About link and verified elements disappear at (290, 181) on a:text('About')
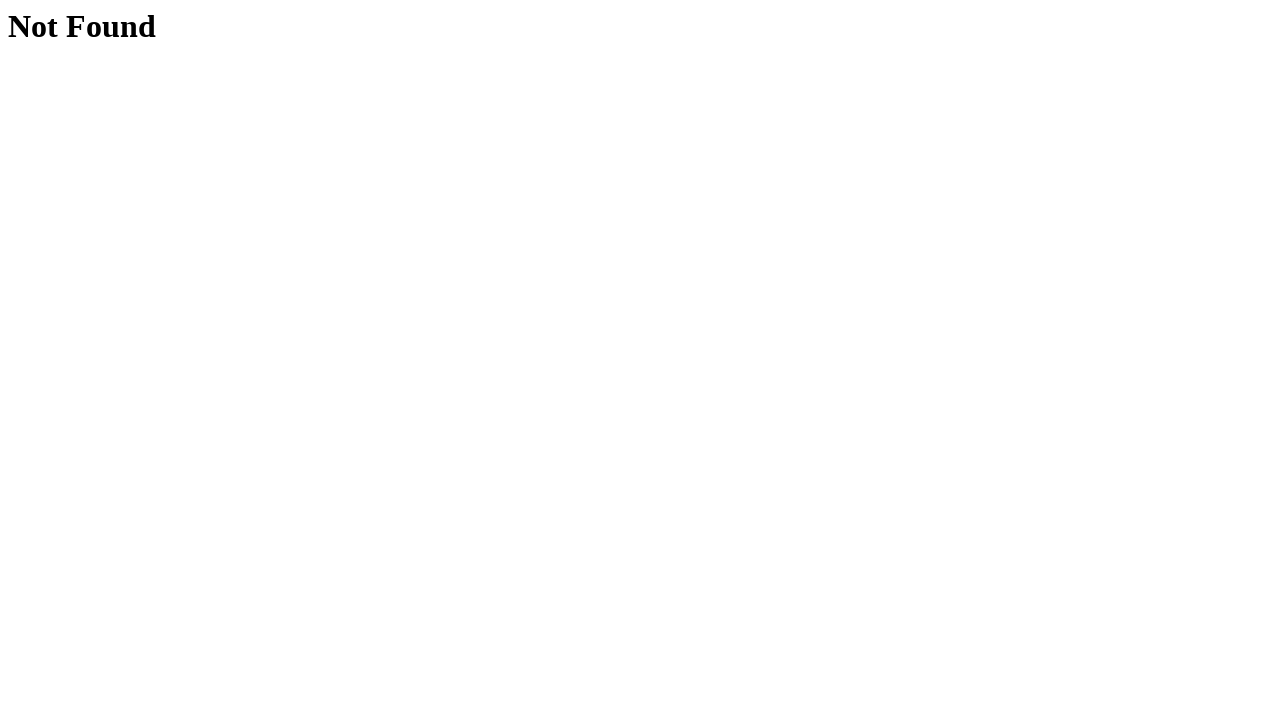

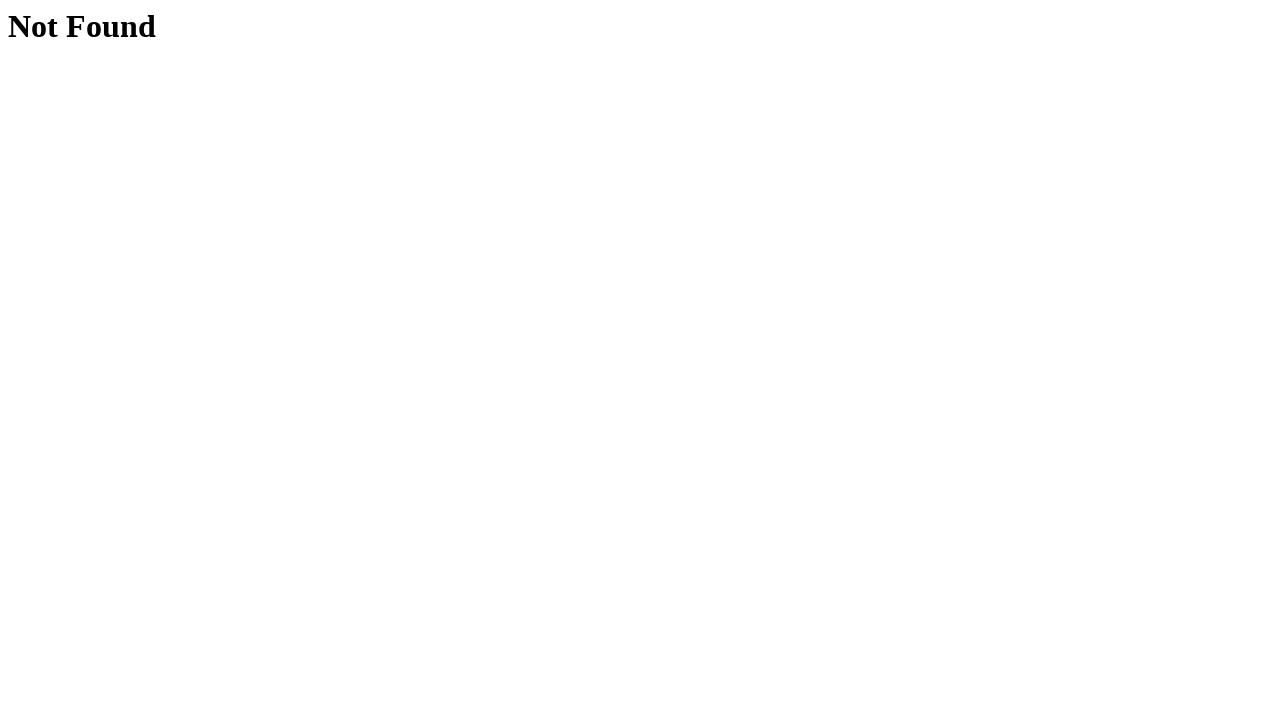